Tests handling of child browser windows/tabs by clicking a button that opens a new tab, switching to the new tab, and clicking a link within it

Starting URL: https://skpatro.github.io/demo/links/

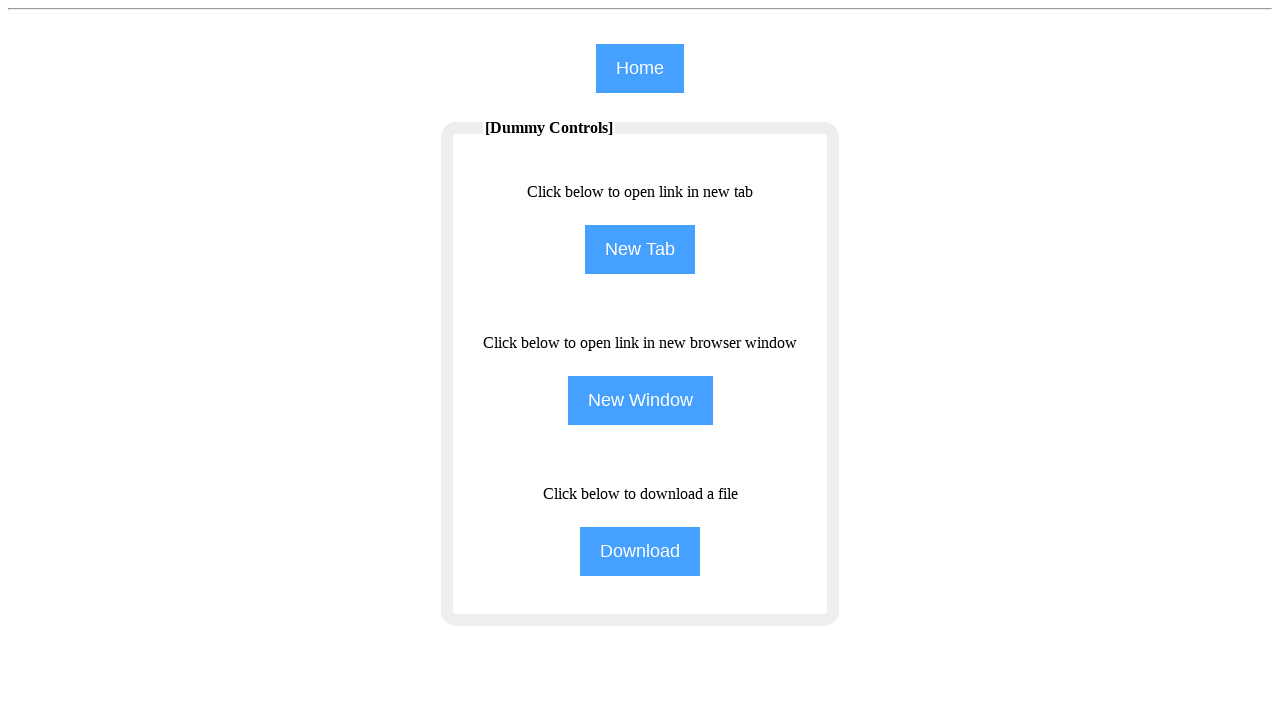

Clicked NewTab button to open a new tab at (640, 250) on input[name='NewTab']
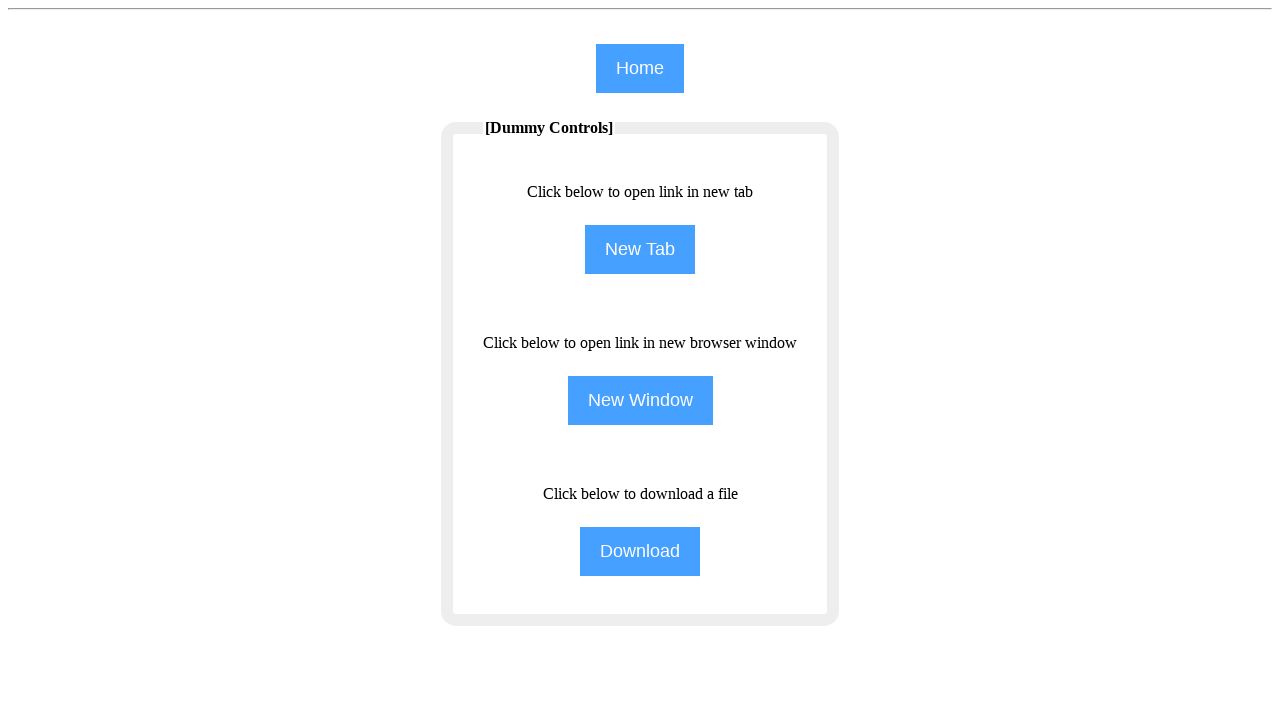

Waited for and captured new child browser tab/window at (640, 250) on input[name='NewTab']
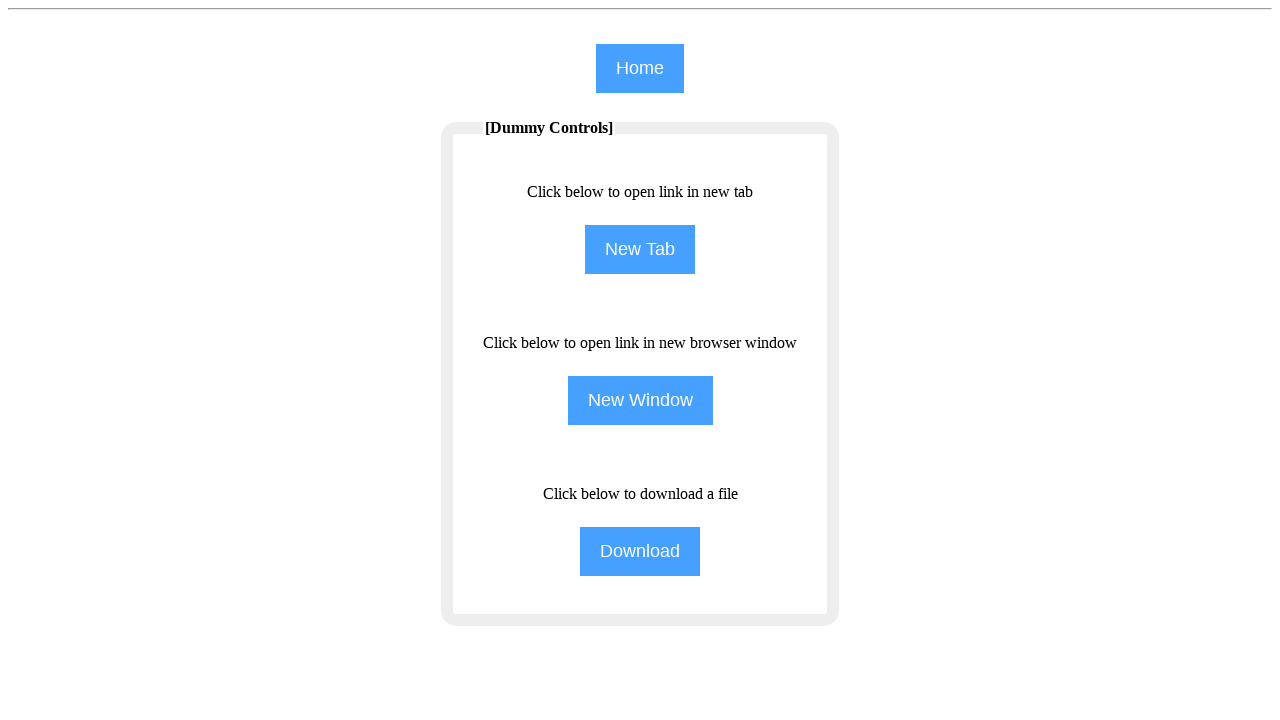

New page finished loading
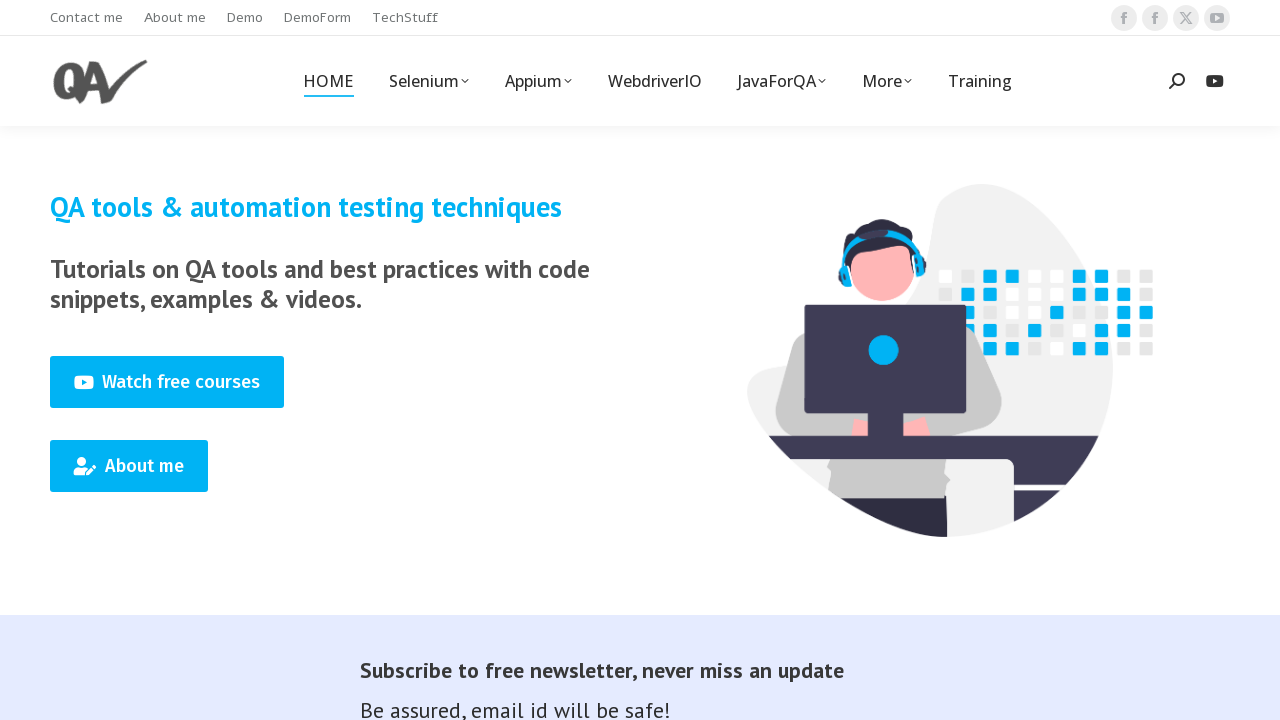

Clicked 'About me' link in the child browser window at (175, 18) on text=About me
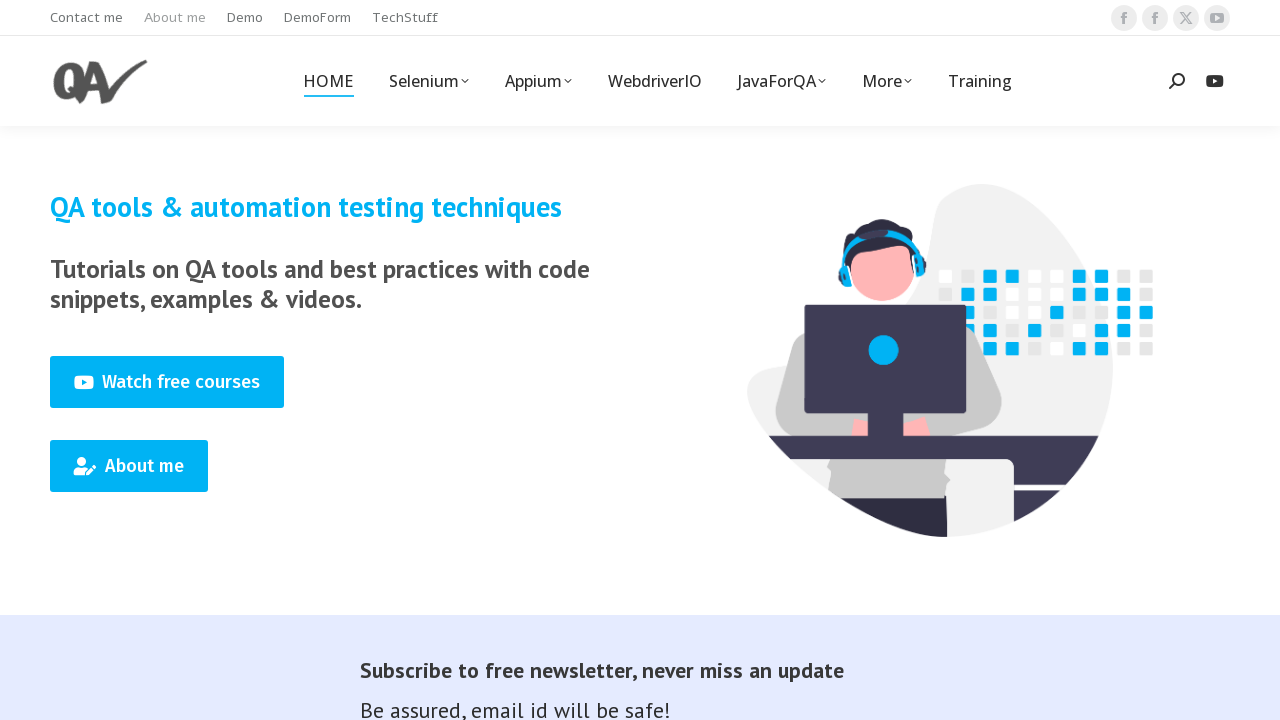

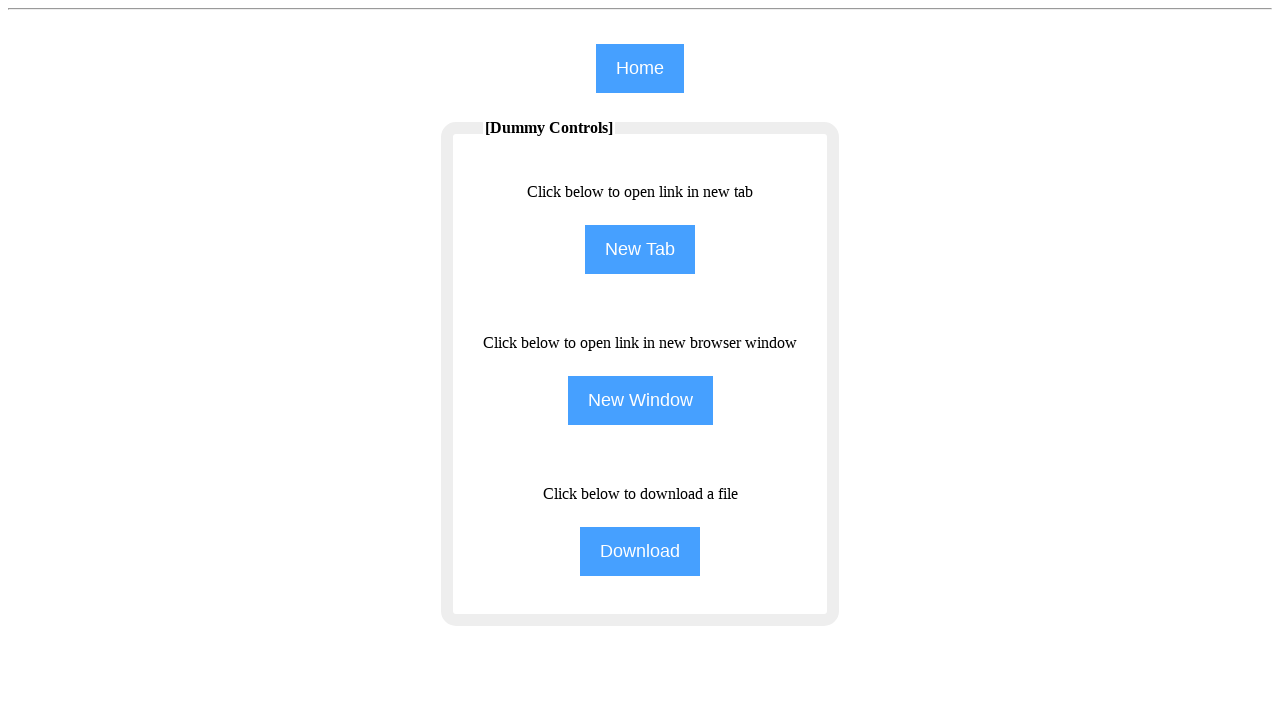